Tests JavaScript prompt dialog by clicking the prompt button, entering text, and accepting the dialog

Starting URL: https://the-internet.herokuapp.com/javascript_alerts

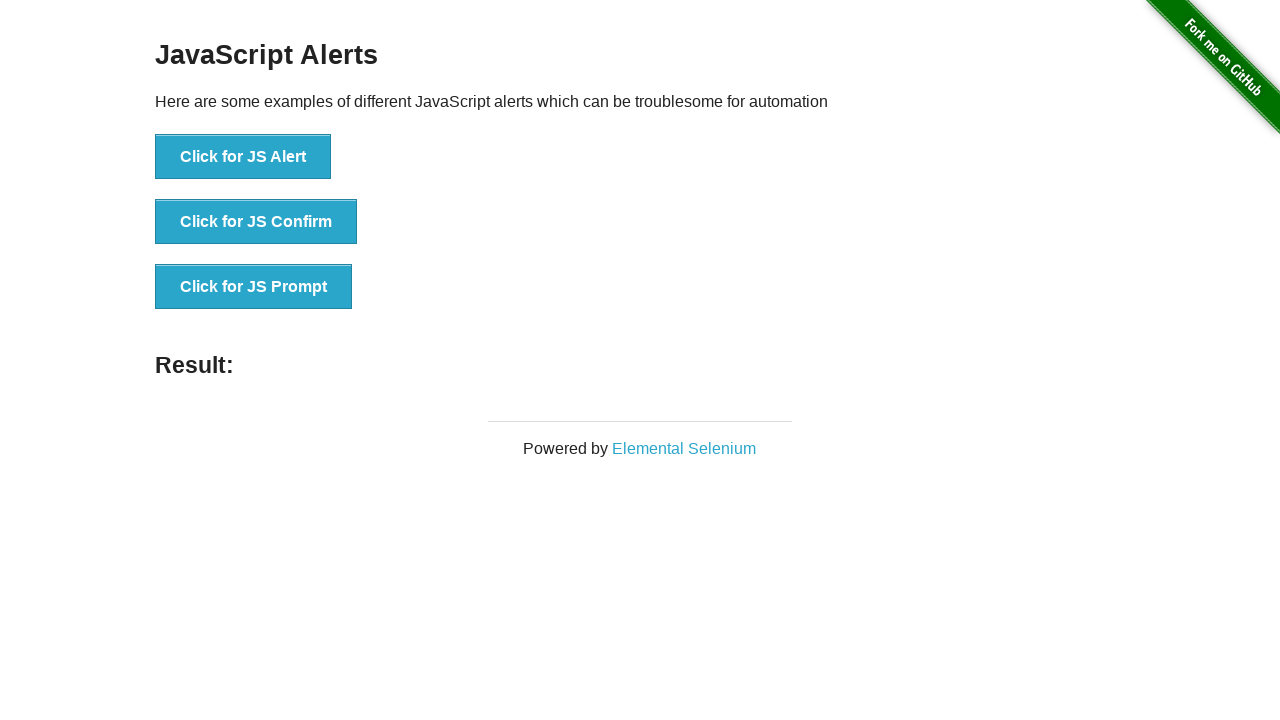

Set up dialog handler to accept prompt with text 'Selenium'
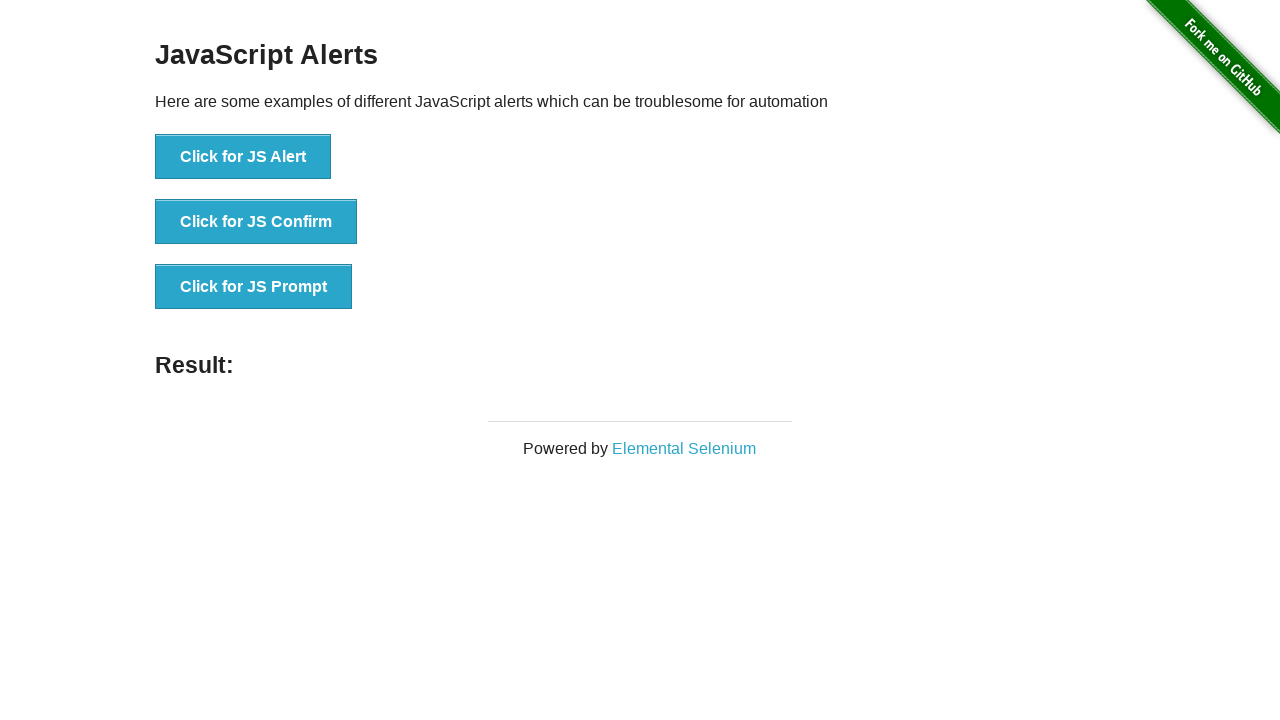

Clicked JavaScript prompt button at (254, 287) on xpath=//button[@onclick='jsPrompt()']
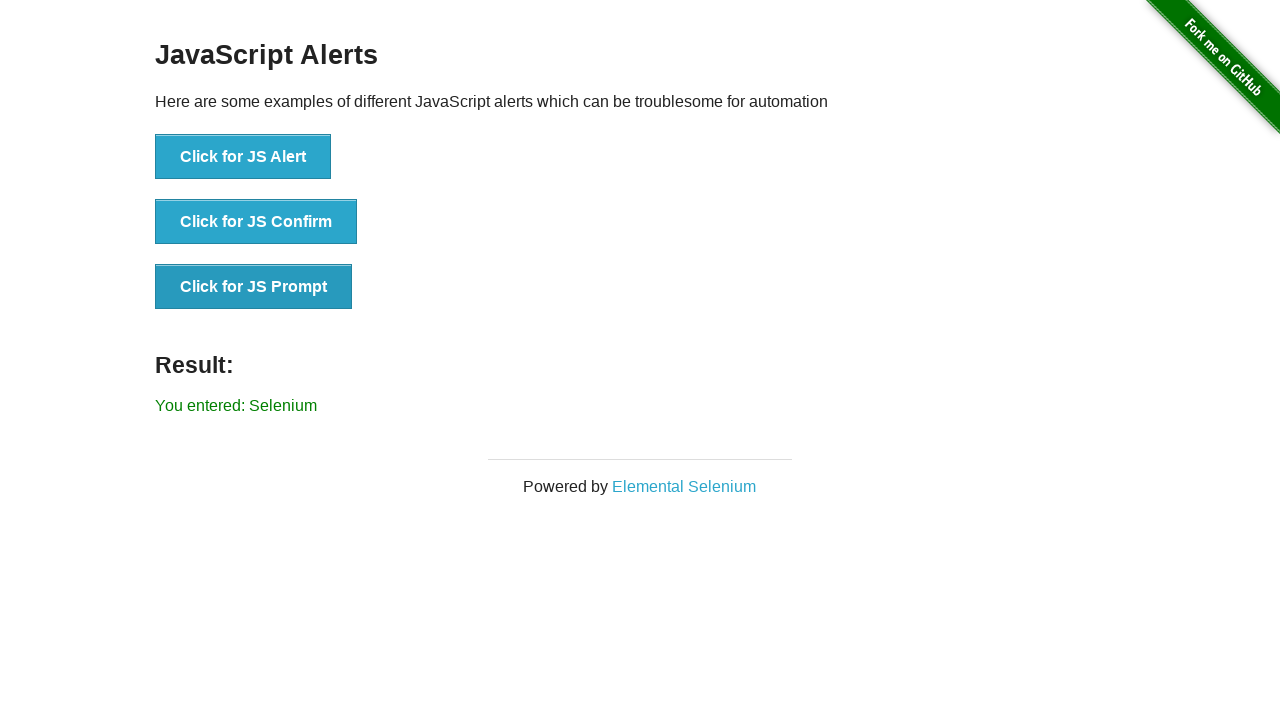

Verified prompt result displays 'You entered: Selenium'
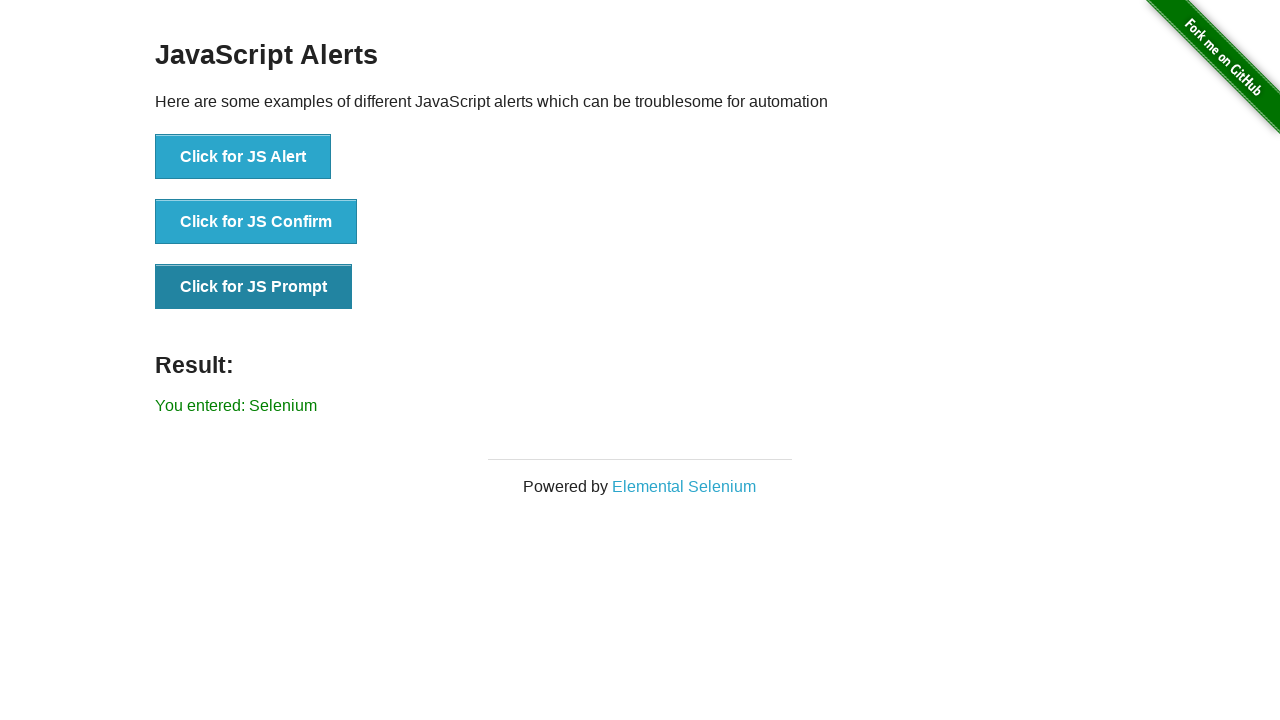

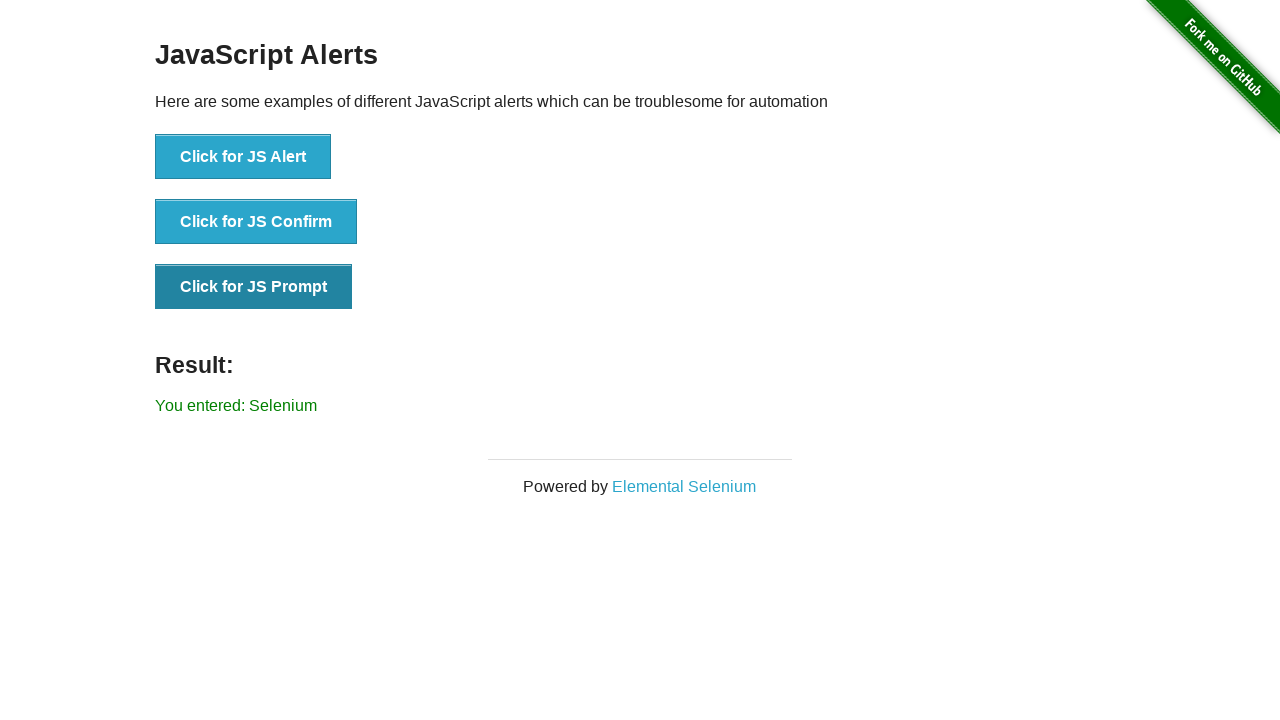